Tests that the counter displays the correct number of todo items as they are added

Starting URL: https://demo.playwright.dev/todomvc

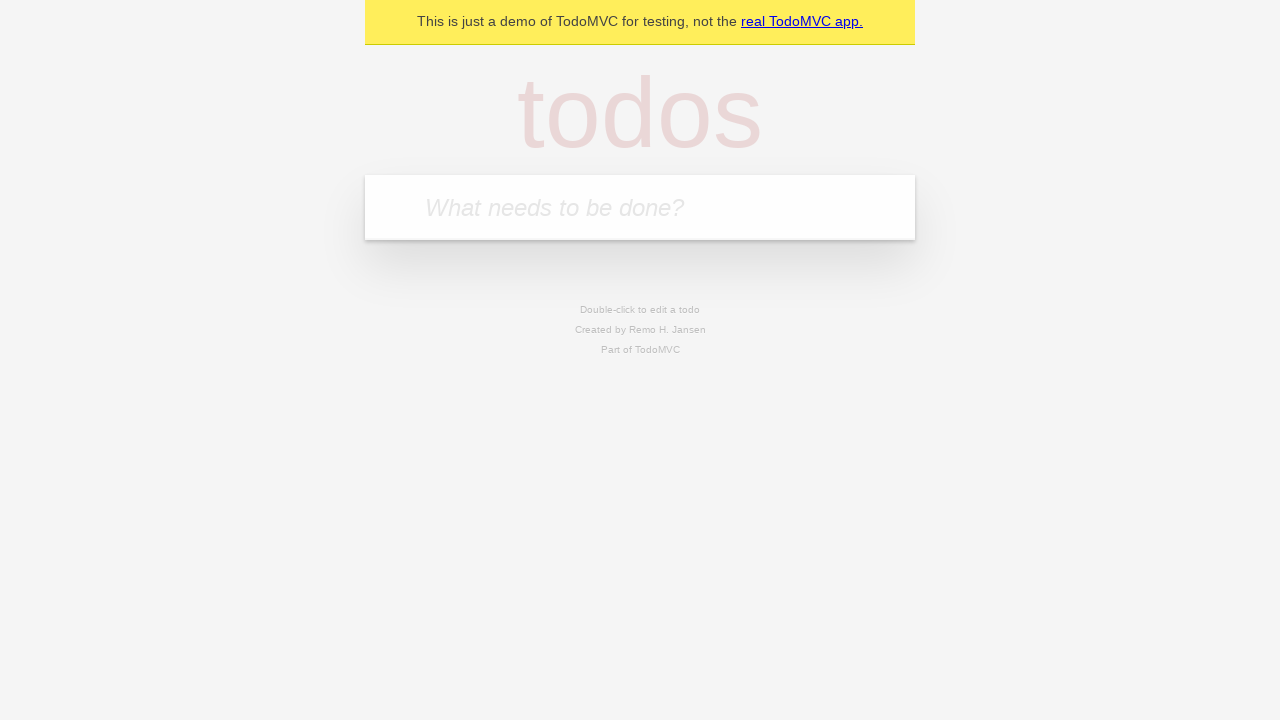

Navigated to TodoMVC demo application
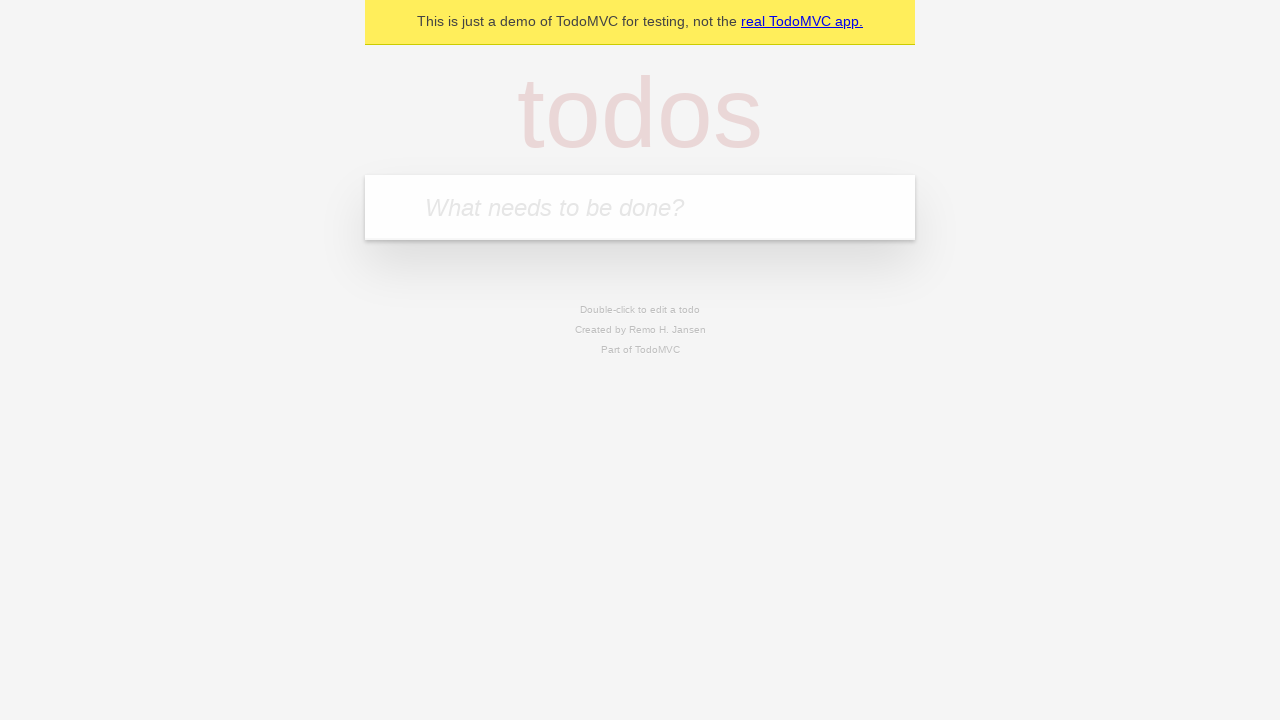

Filled new todo input with 'buy some cheese' on .new-todo
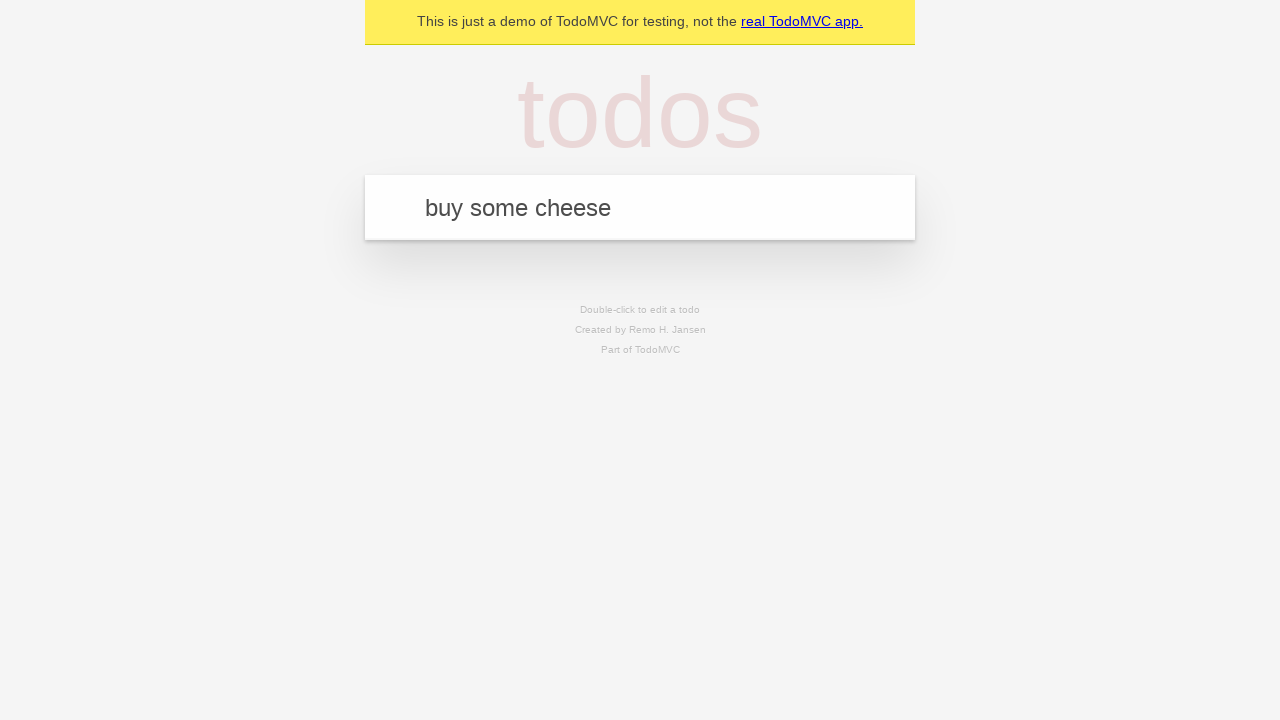

Pressed Enter to add first todo item on .new-todo
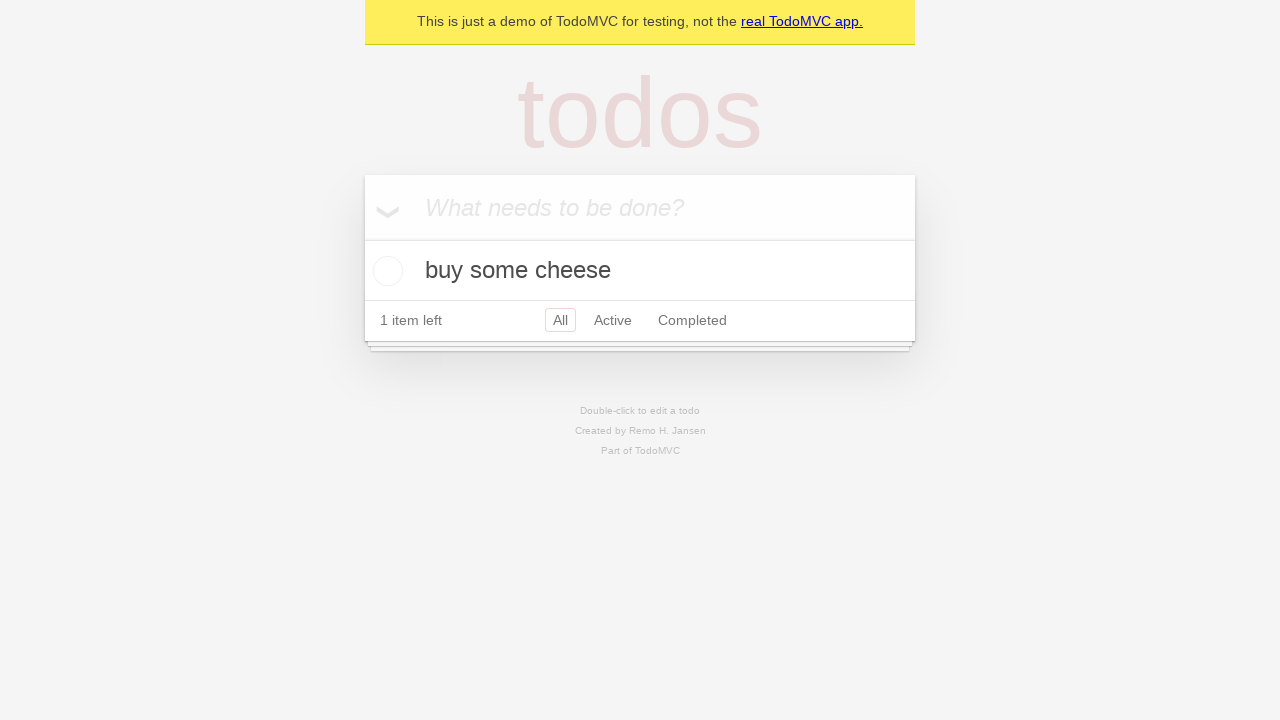

Todo counter element appeared after adding first item
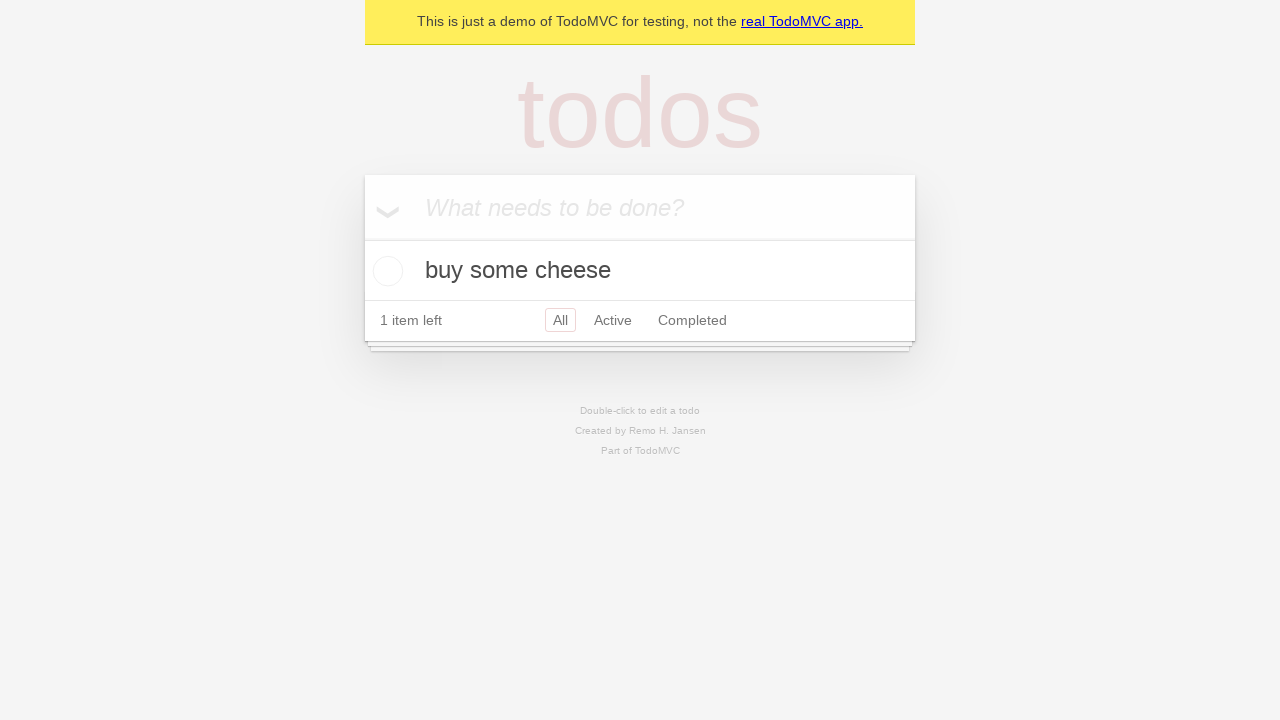

Filled new todo input with 'feed the cat' on .new-todo
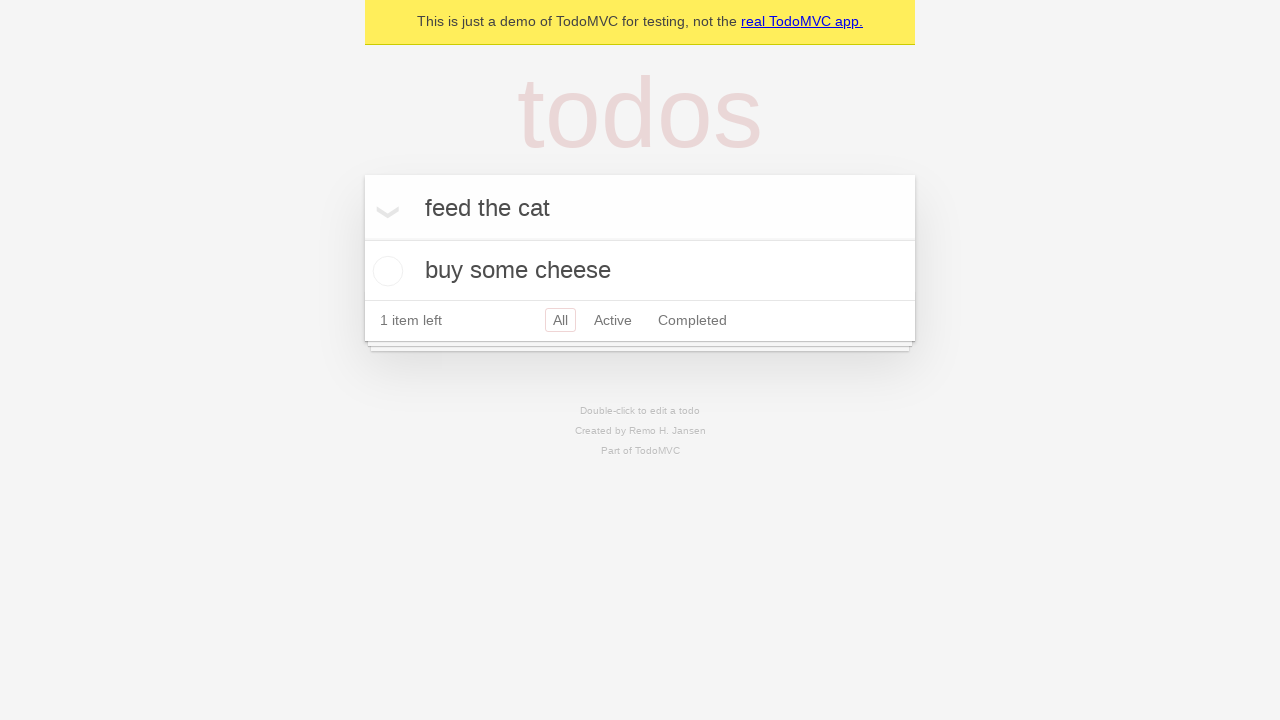

Pressed Enter to add second todo item on .new-todo
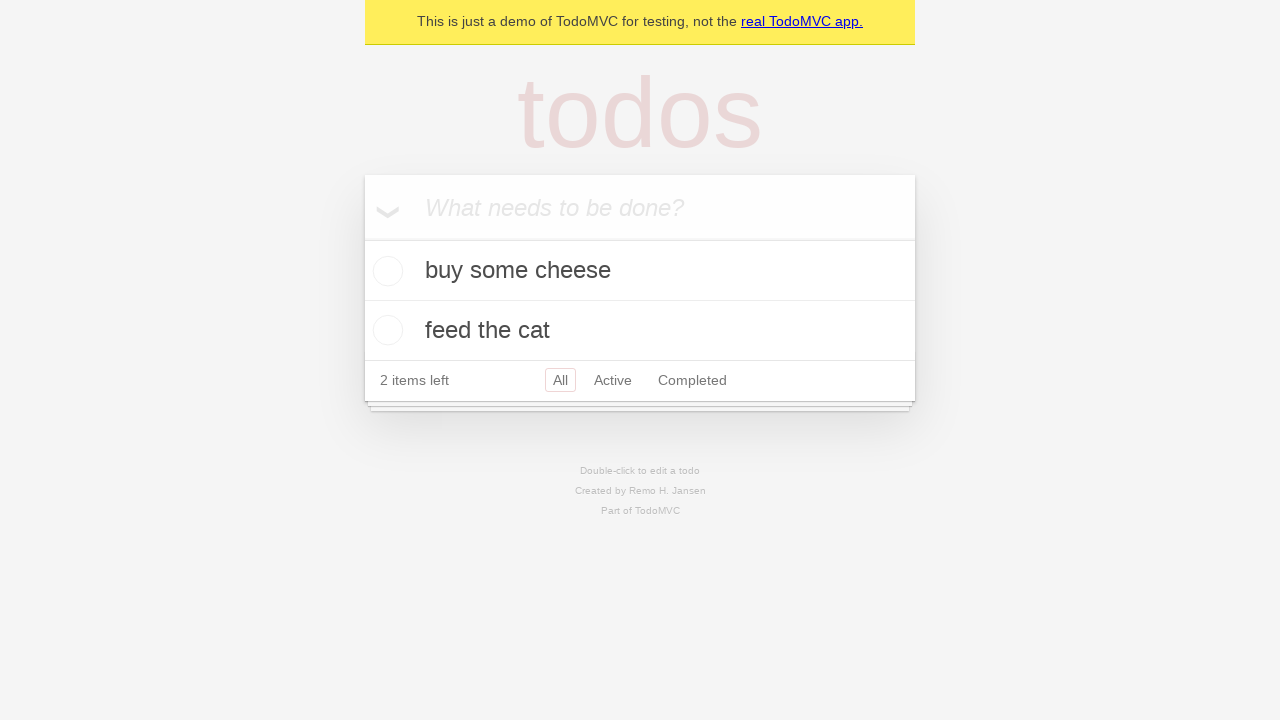

Todo counter updated to reflect both items
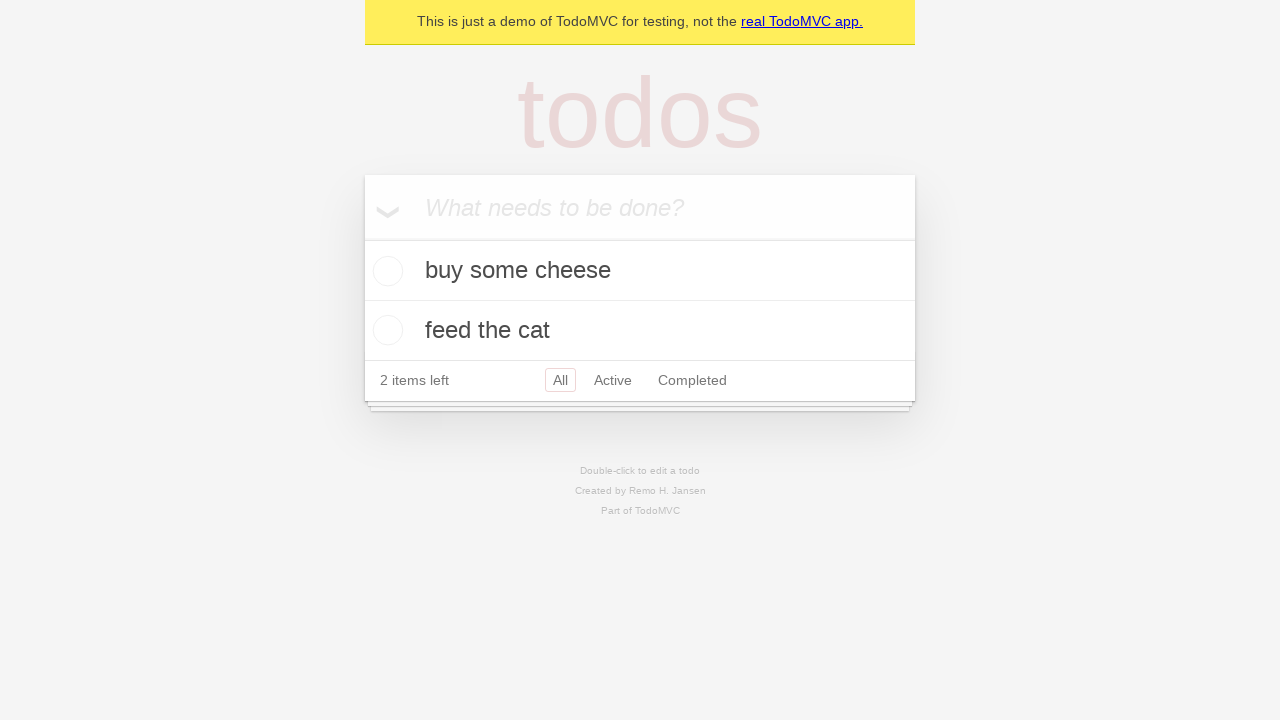

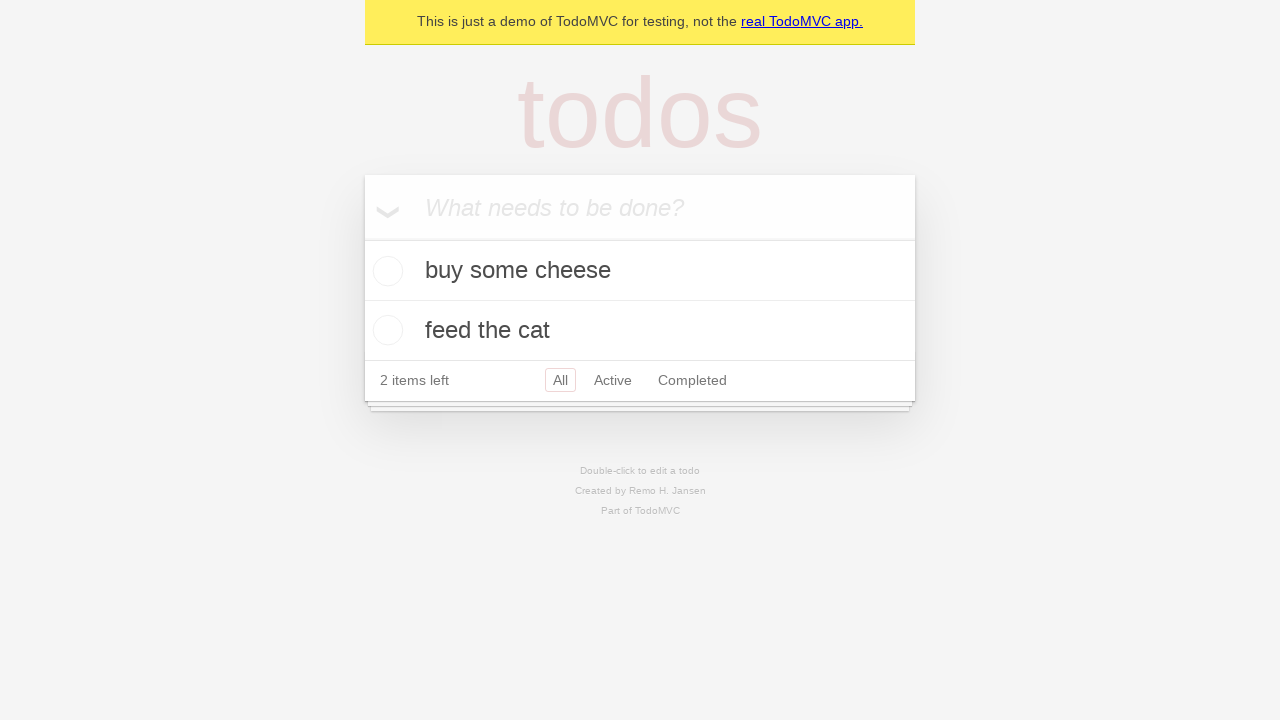